Tests navigating to the next month in the check-in calendar

Starting URL: https://ancabota09.wixsite.com/intern

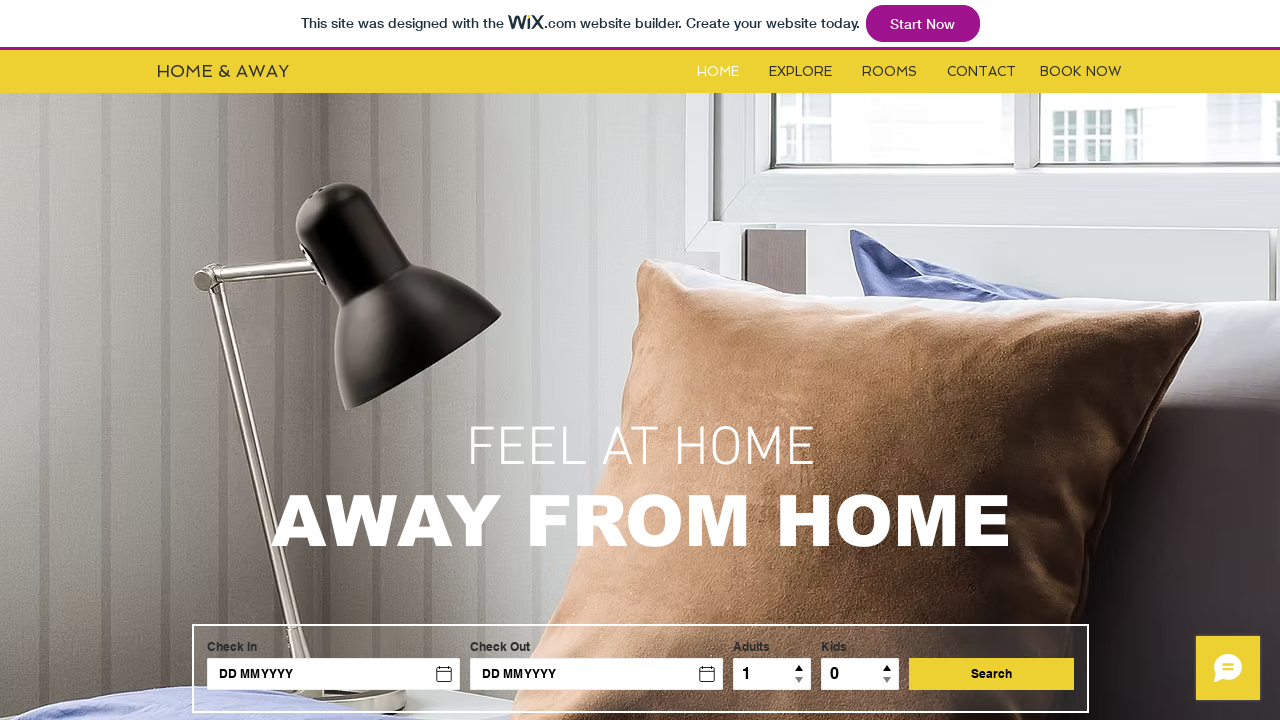

Located main frame containing the booking widget
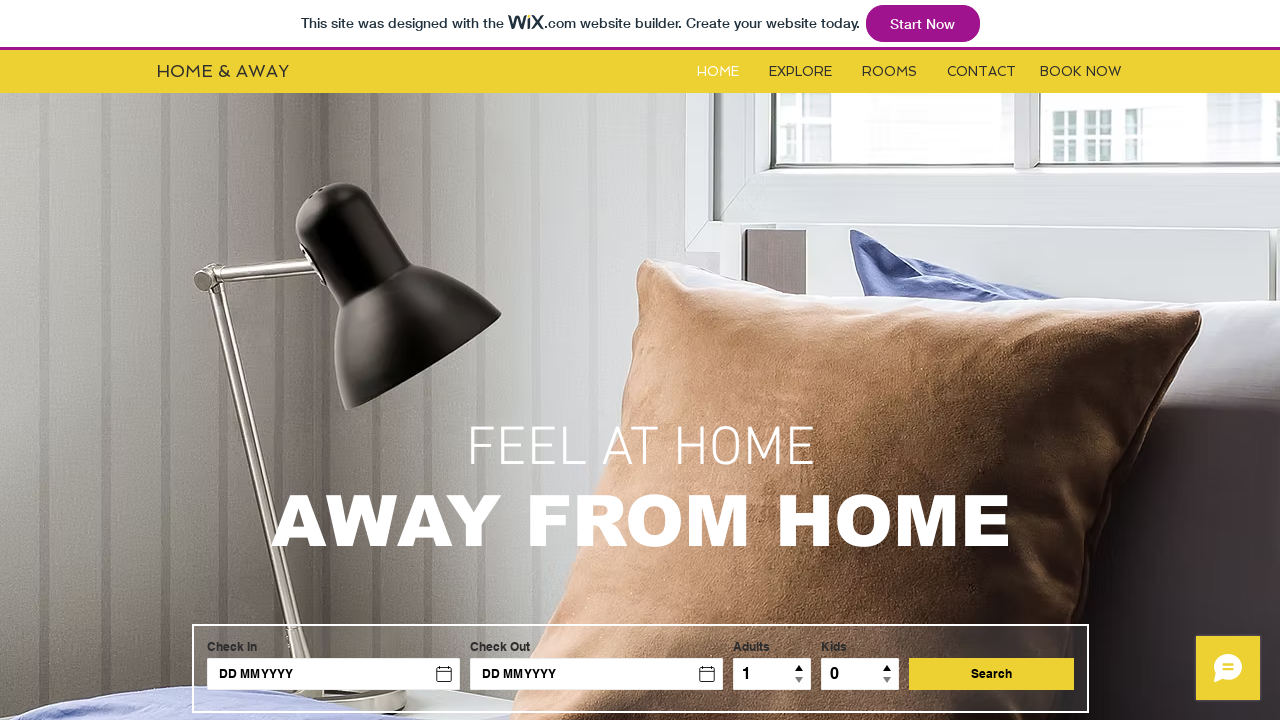

Clicked on check-in date field to open calendar at (334, 674) on .nKphmK >> nth=0 >> internal:control=enter-frame >> #check-in
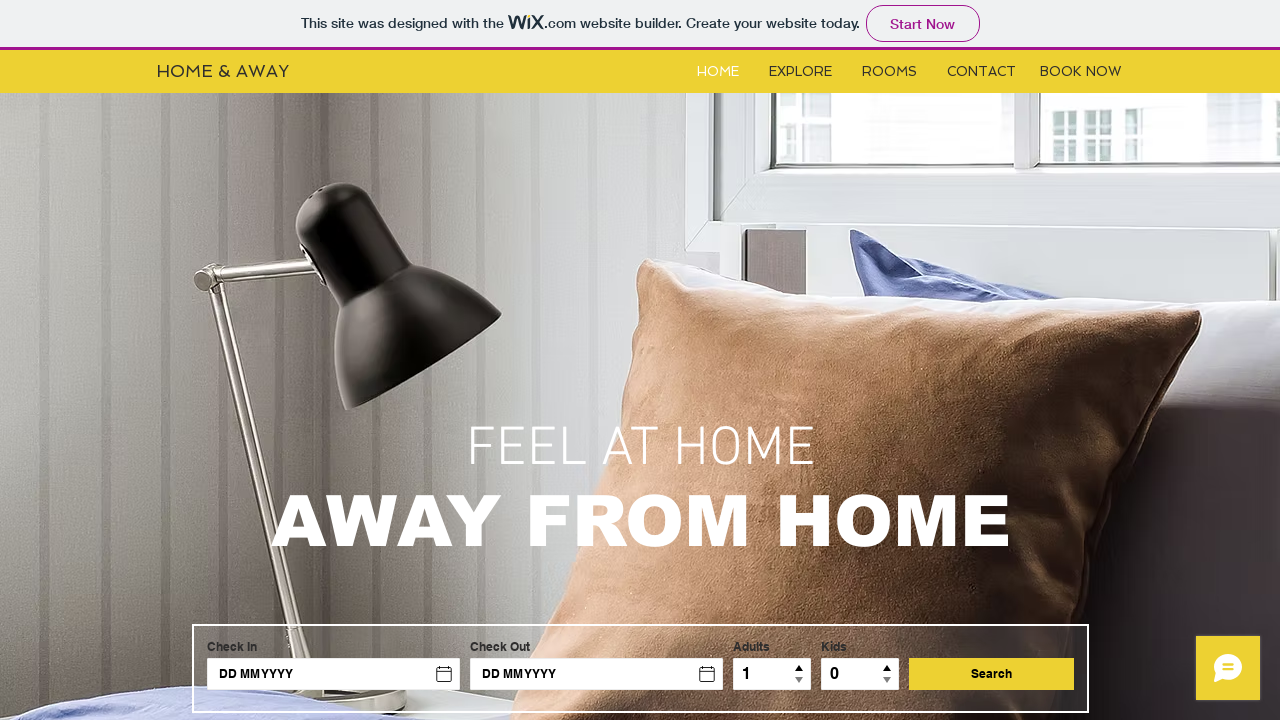

Located calendar frame
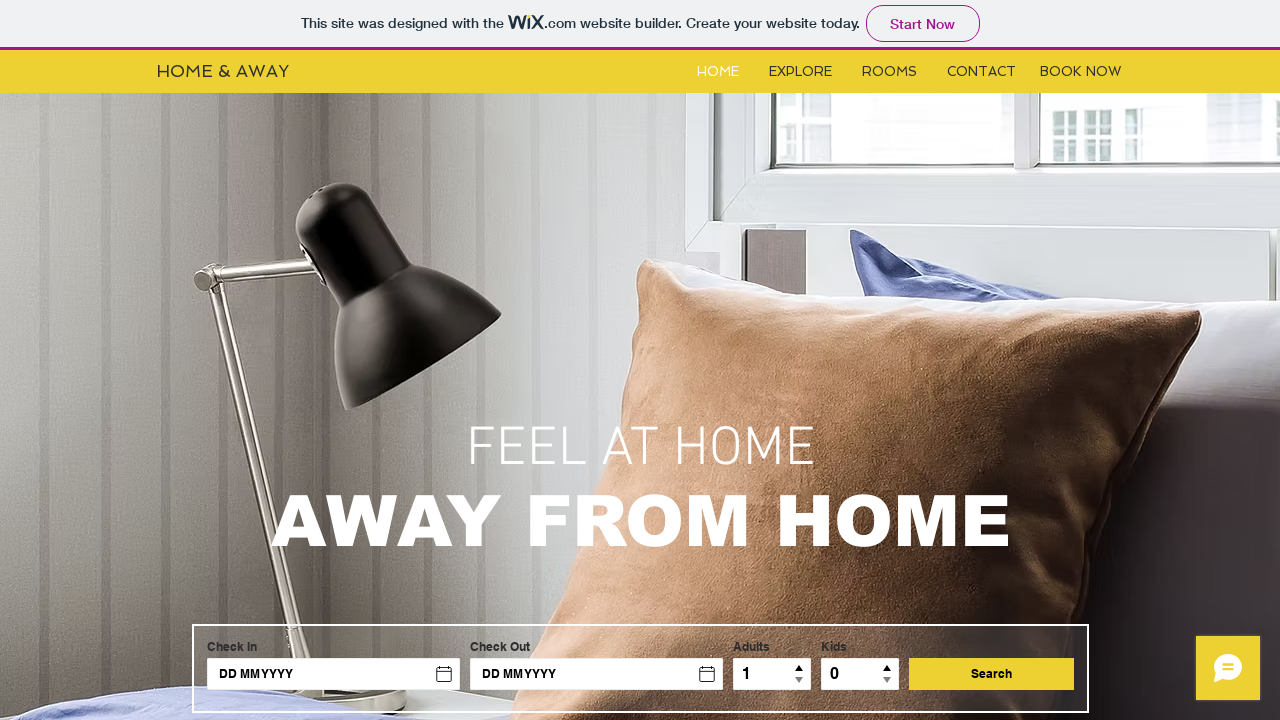

Clicked next month button in check-in calendar to navigate to next month at (441, 438) on .U73P_q >> nth=0 >> internal:control=enter-frame >> nav button >> nth=1
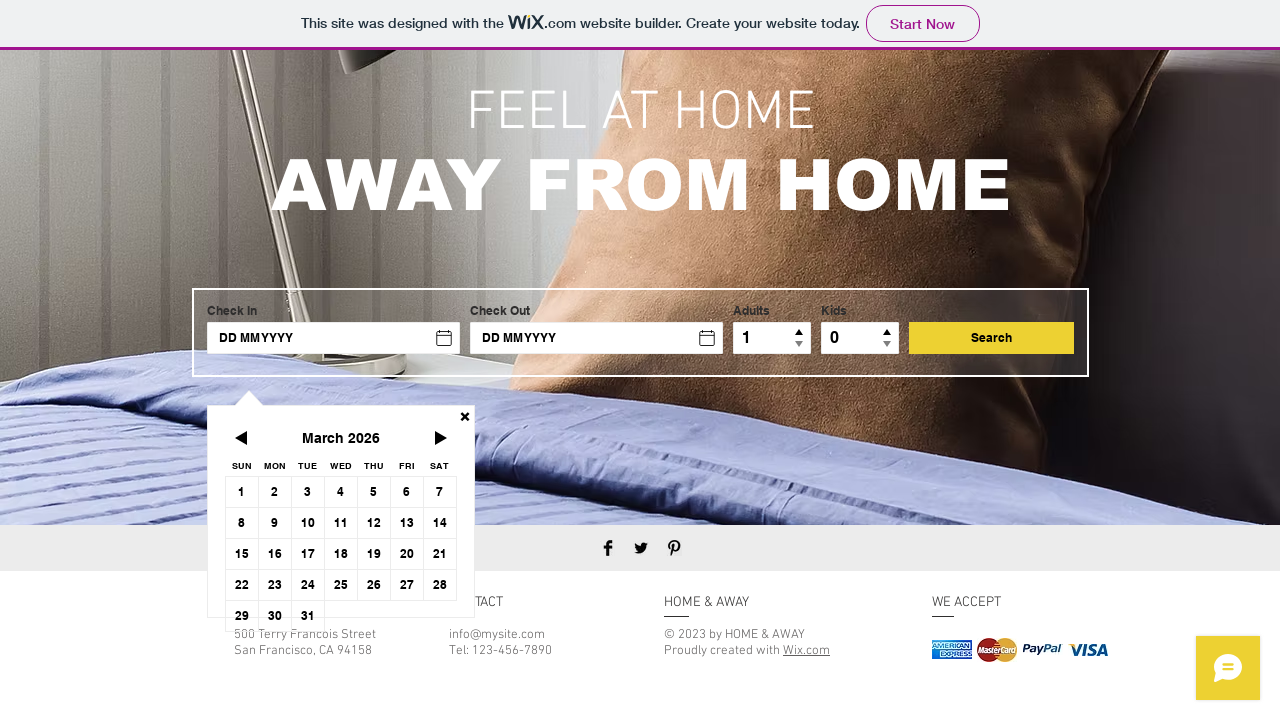

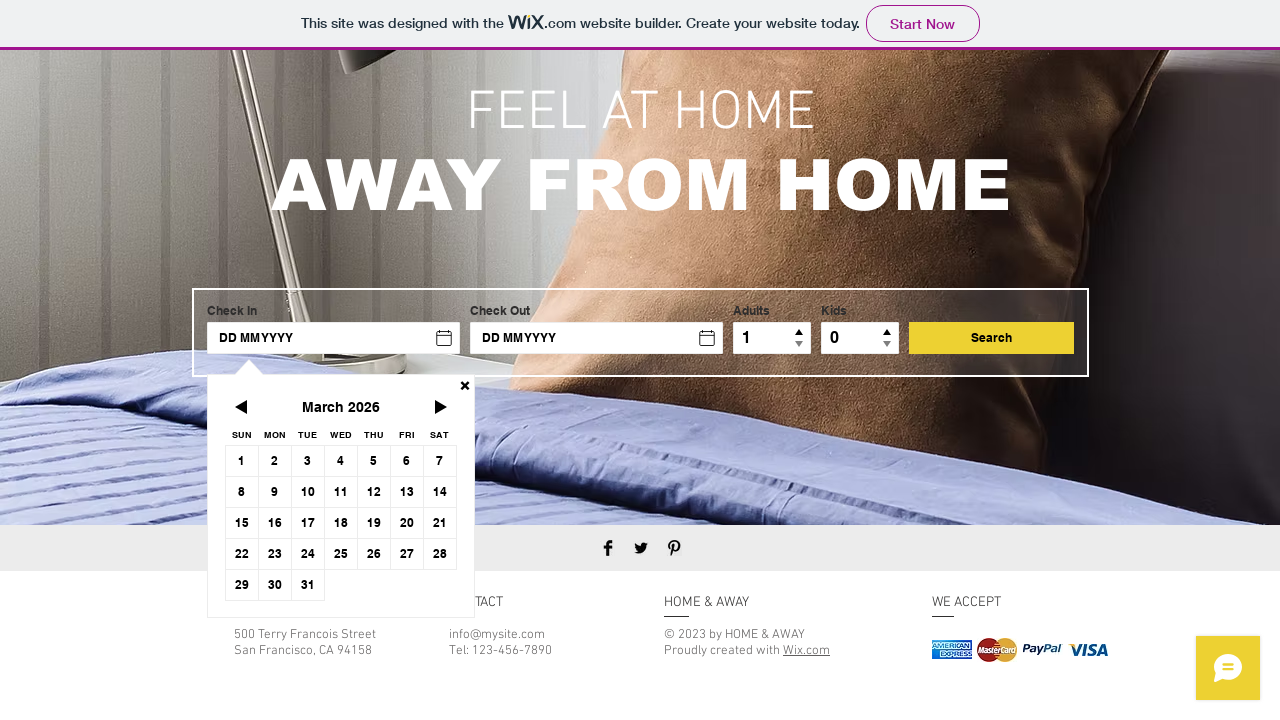